Tests window/tab handling by clicking links in the about section that open new tabs, then switches between the parent tab and child tabs to verify tab switching functionality.

Starting URL: https://sakibul-islam.netlify.app

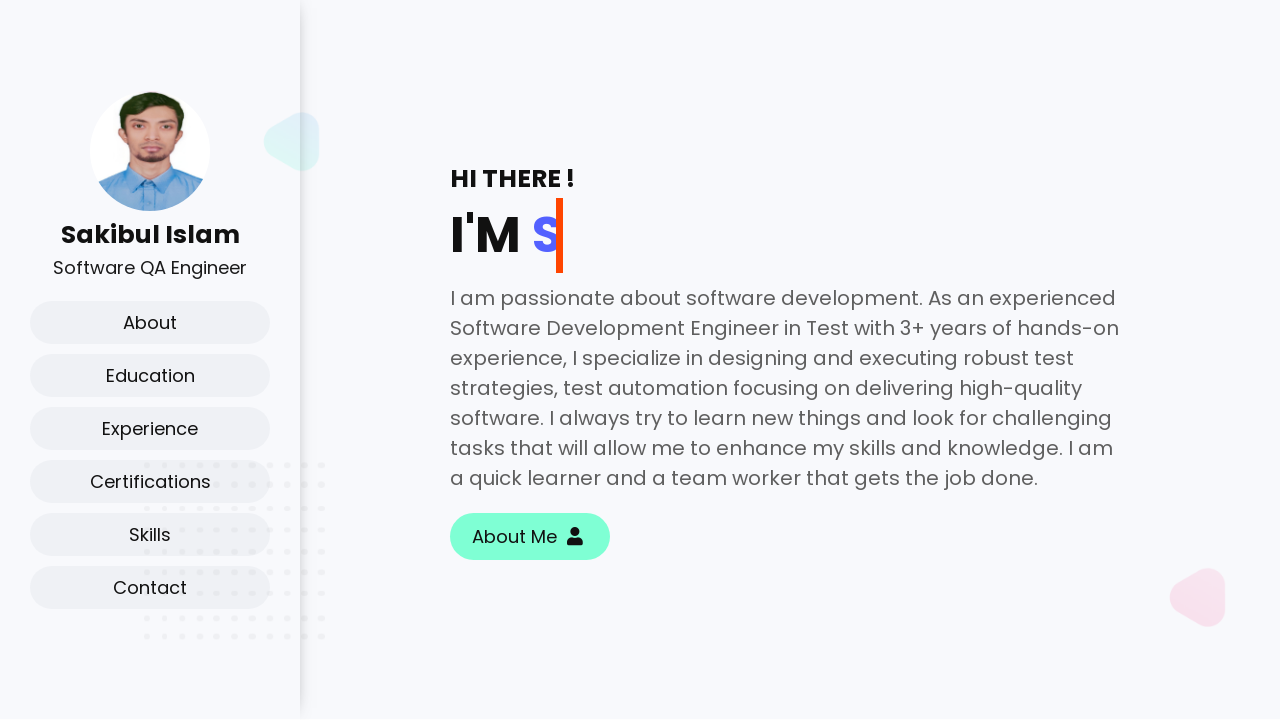

Clicked first link in about section, opened new tab at (928, 360) on xpath=//section[@id='about']//div[3]//a[1]
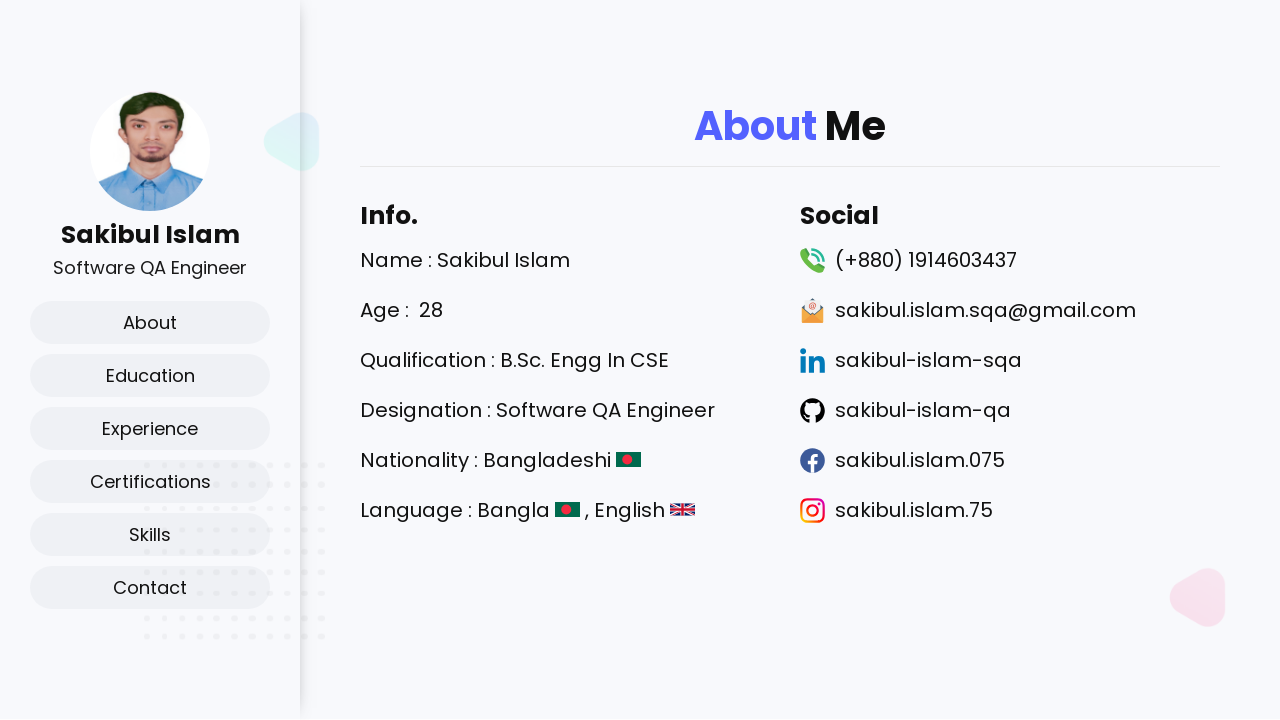

Clicked second link in about section, opened another new tab at (923, 410) on xpath=//section[@id='about']//div[4]//a[1]
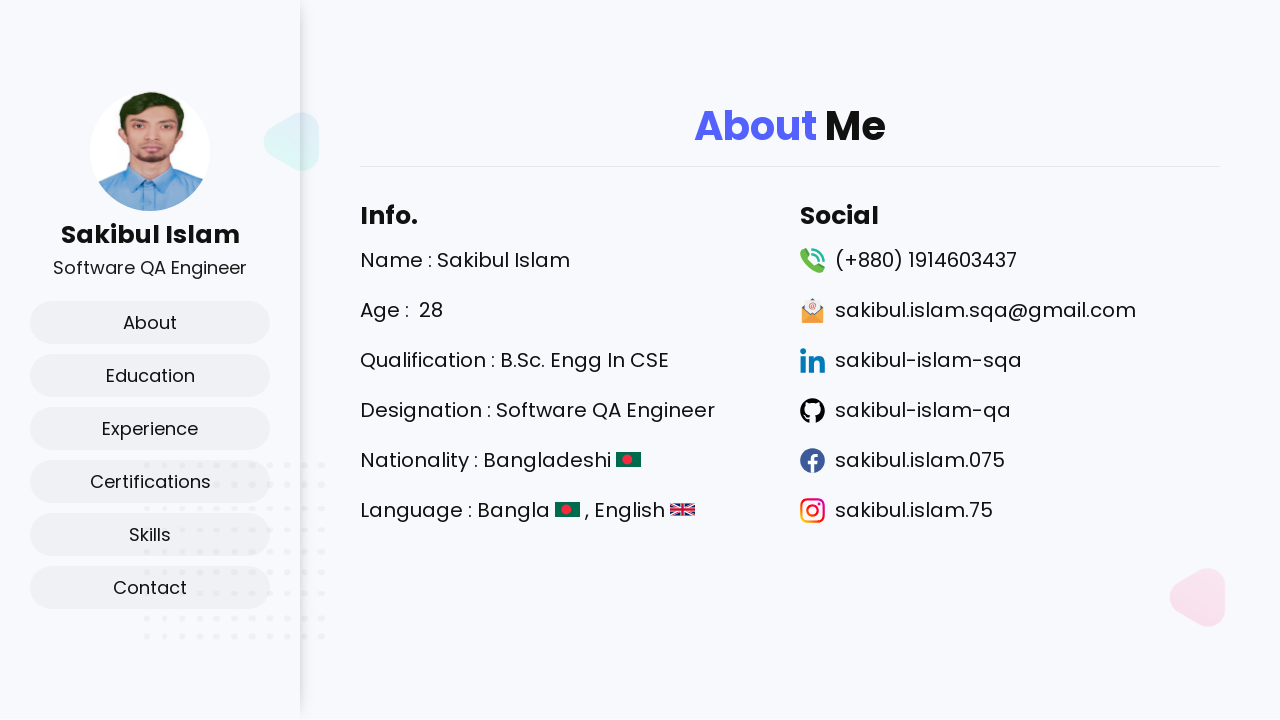

Printed parent tab title: Sakibul Islam
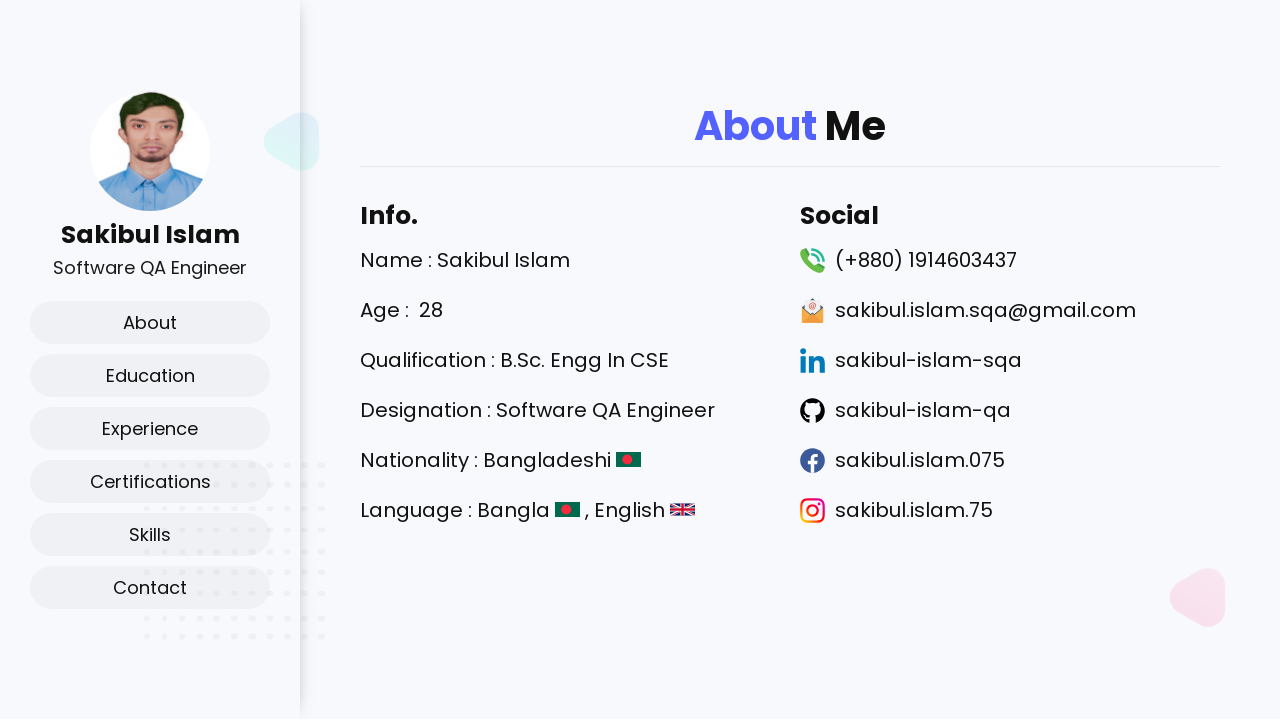

Switched to first child tab, title: 
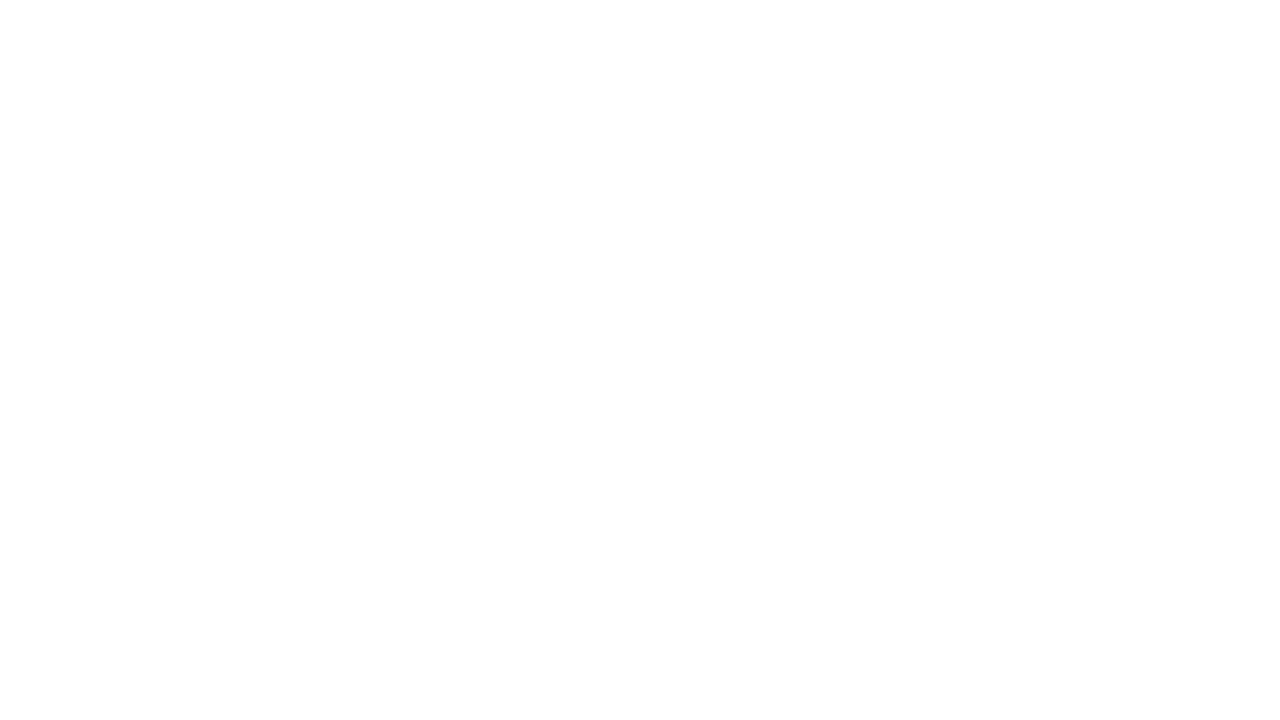

Switched to second child tab, title: Page not found · GitHub · GitHub
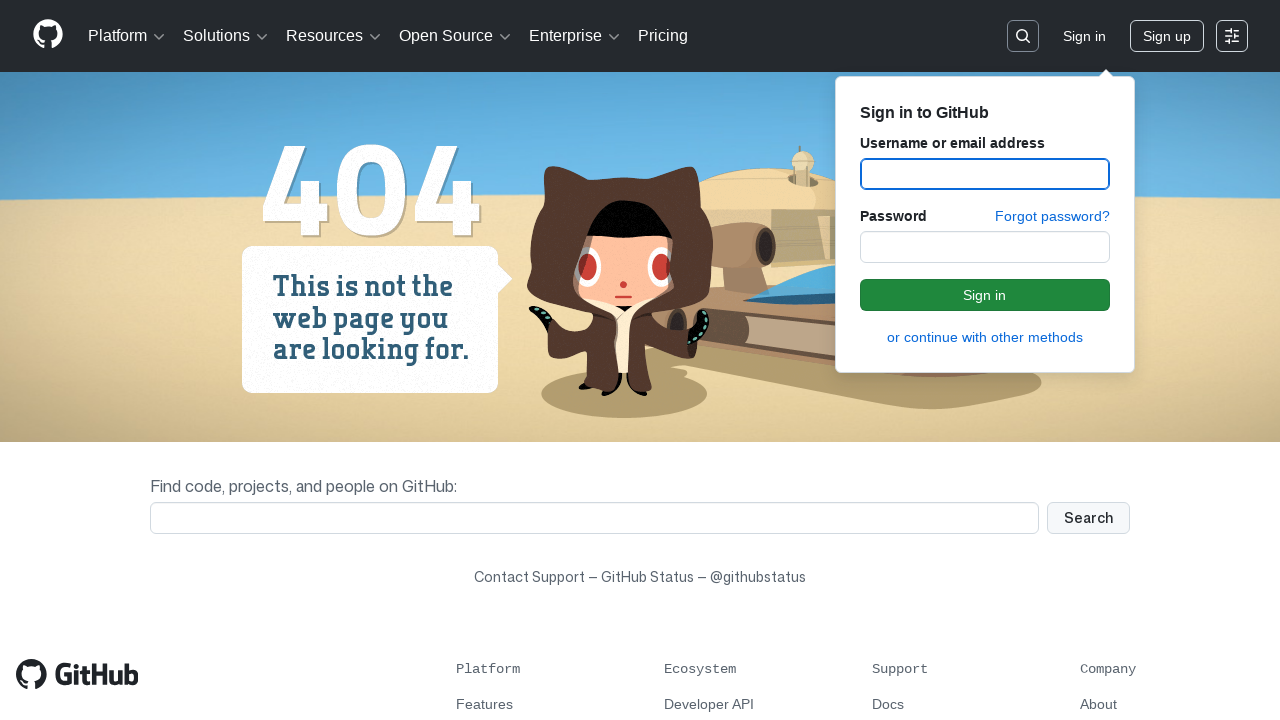

Switched back to parent tab, title: Sakibul Islam
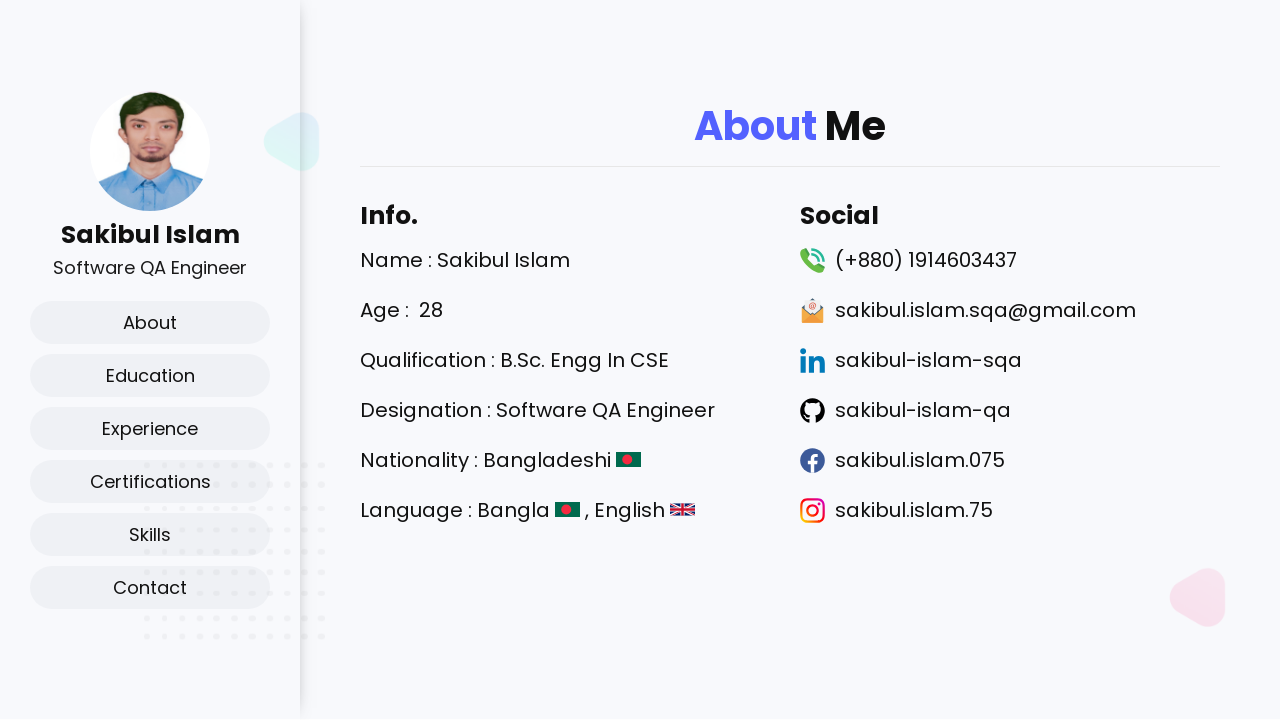

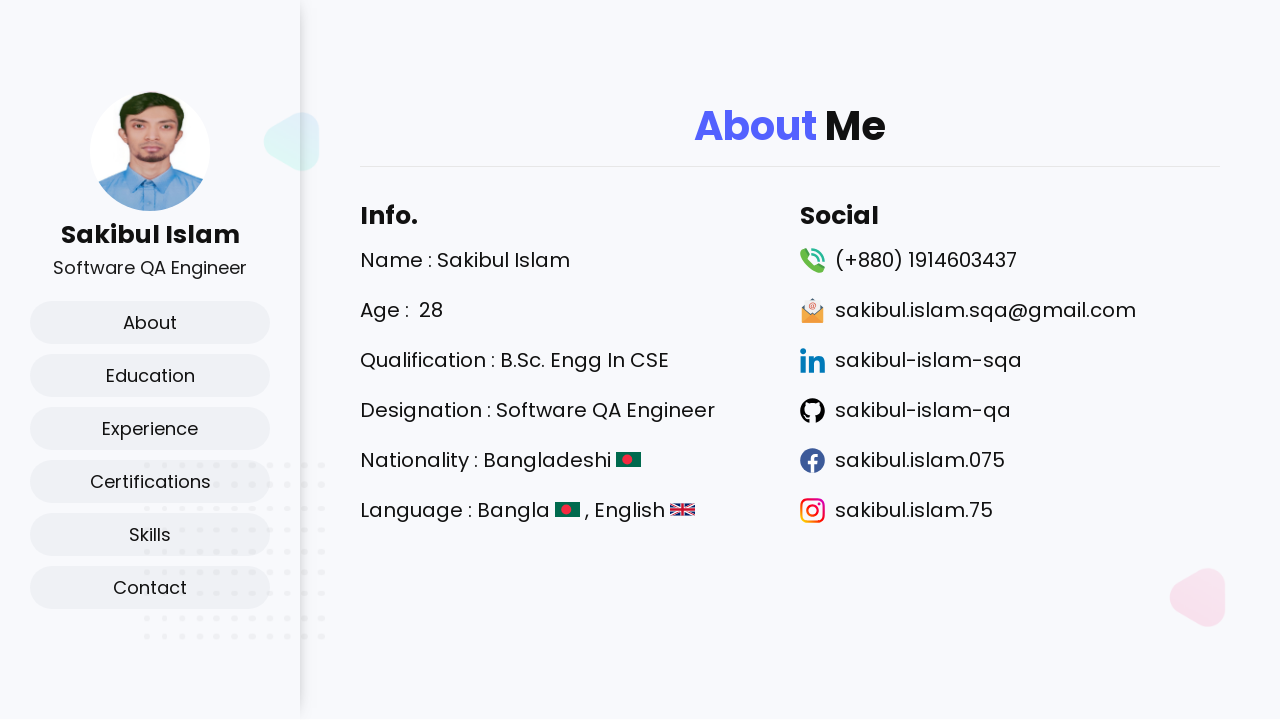